Tests table pagination functionality by navigating through pages using the next button until finding a specific row containing "Archy J"

Starting URL: http://syntaxprojects.com/table-pagination-demo.php

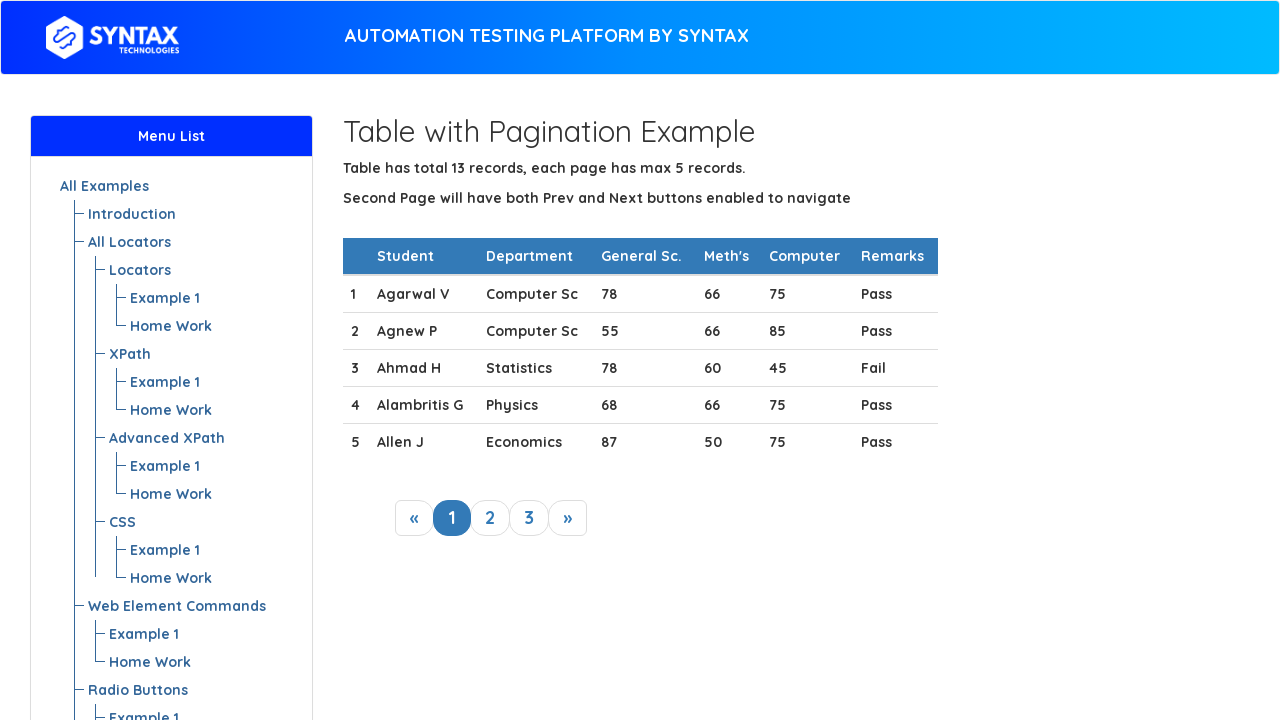

Waited for table with pagination to load
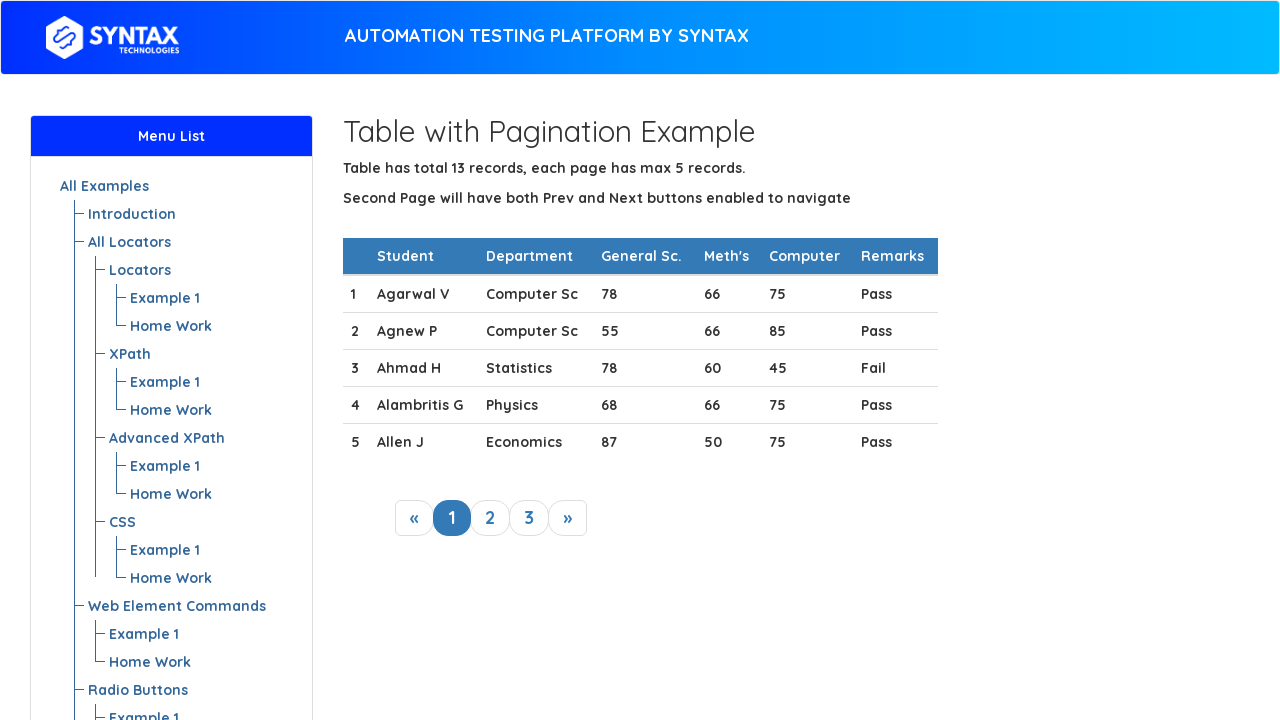

Retrieved 5 rows from current table page
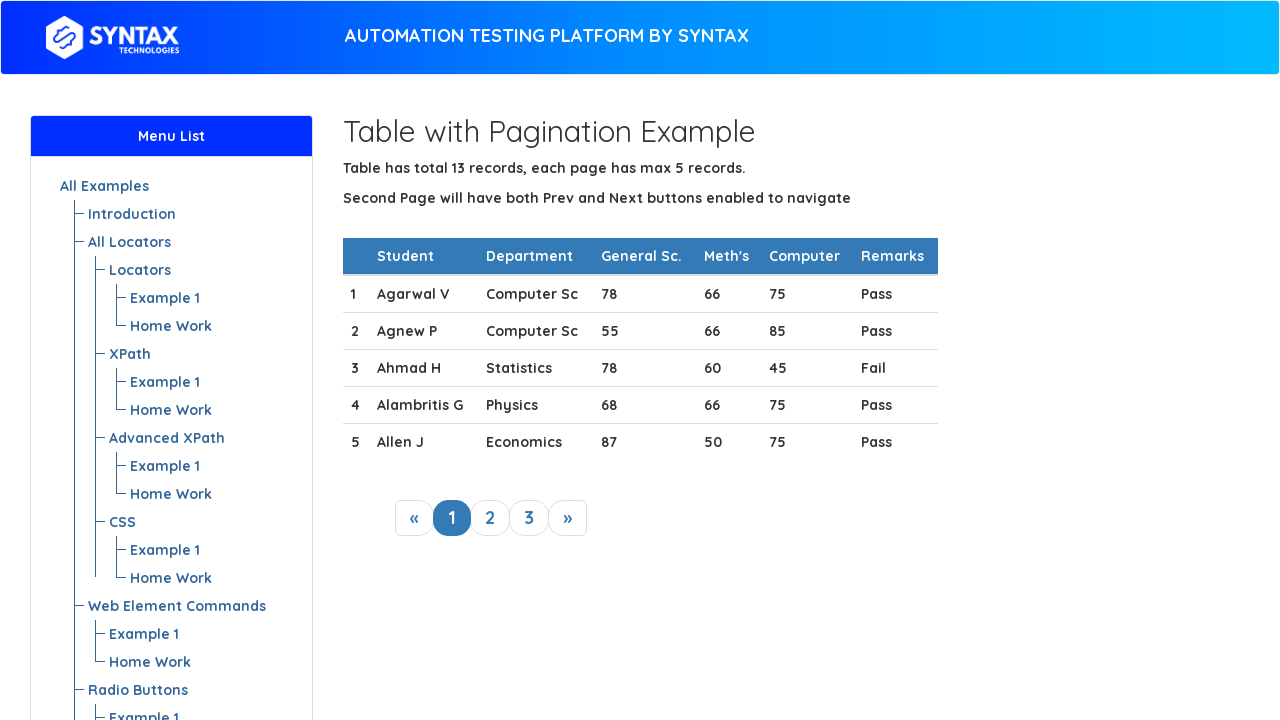

Clicked next button to navigate to next page at (568, 518) on a.next_link
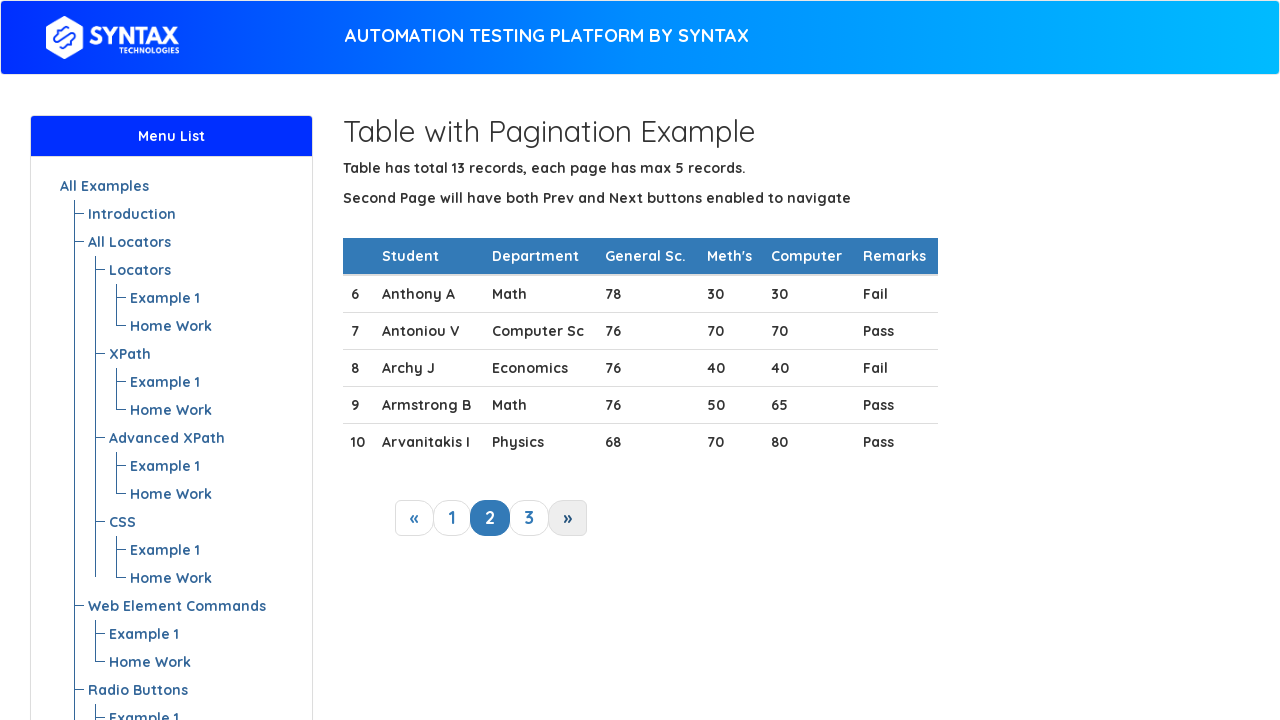

Waited for table to update after pagination
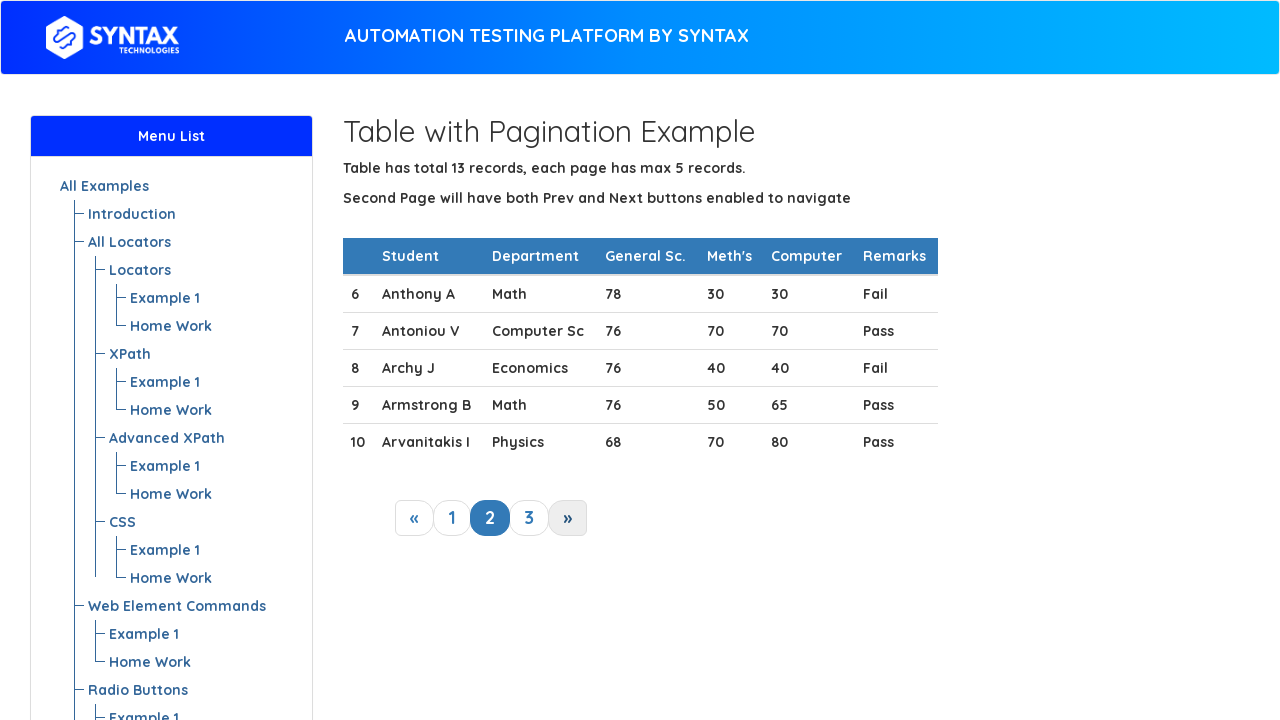

Retrieved 5 rows from current table page
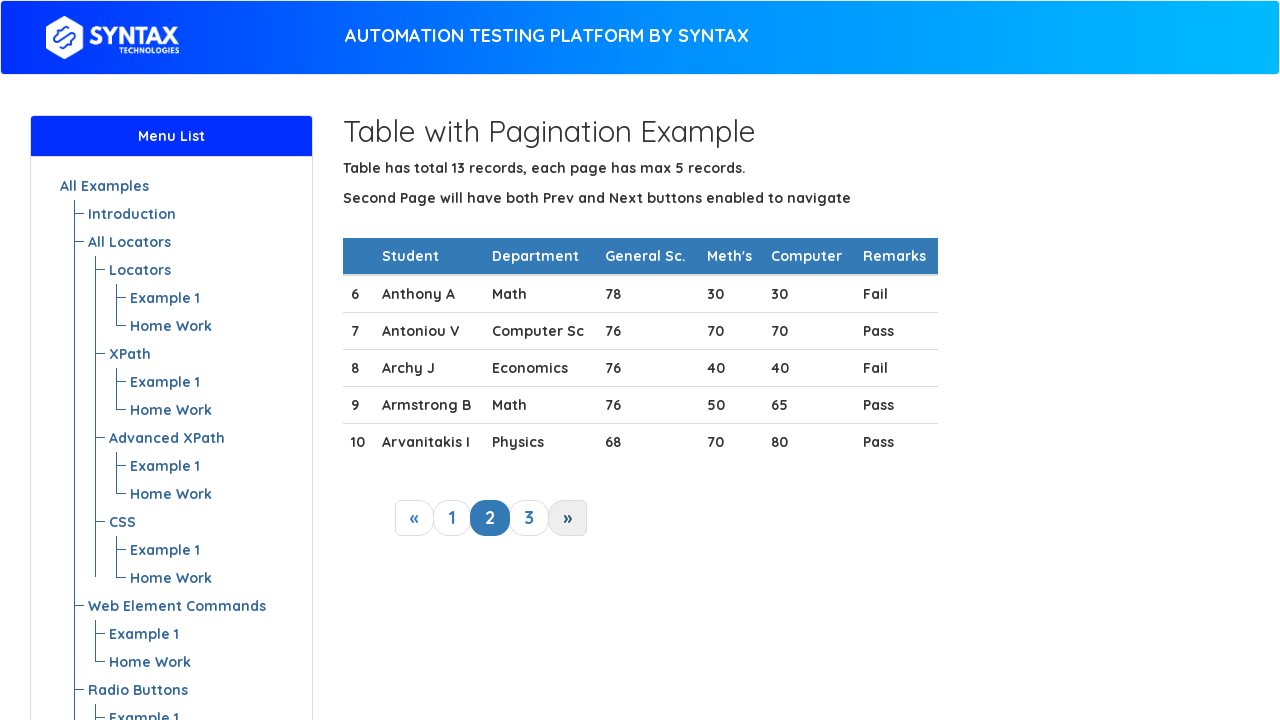

Clicked next button to navigate to next page at (568, 518) on a.next_link
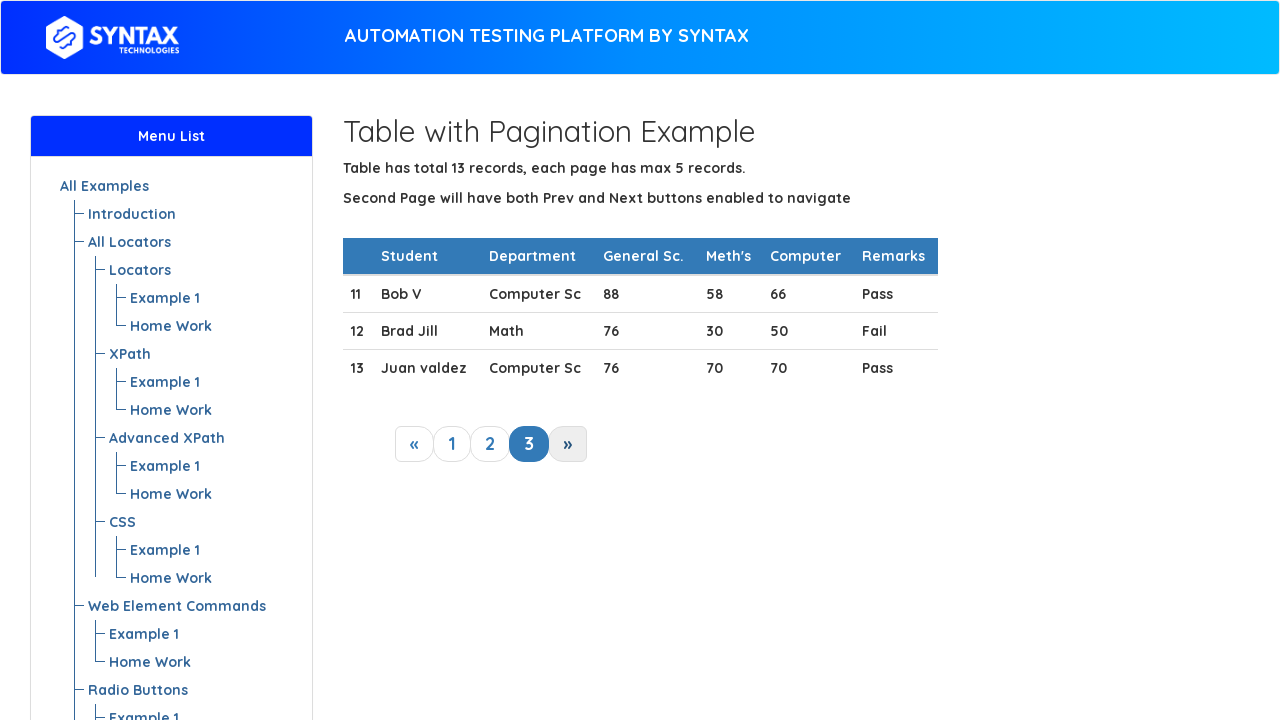

Waited for table to update after pagination
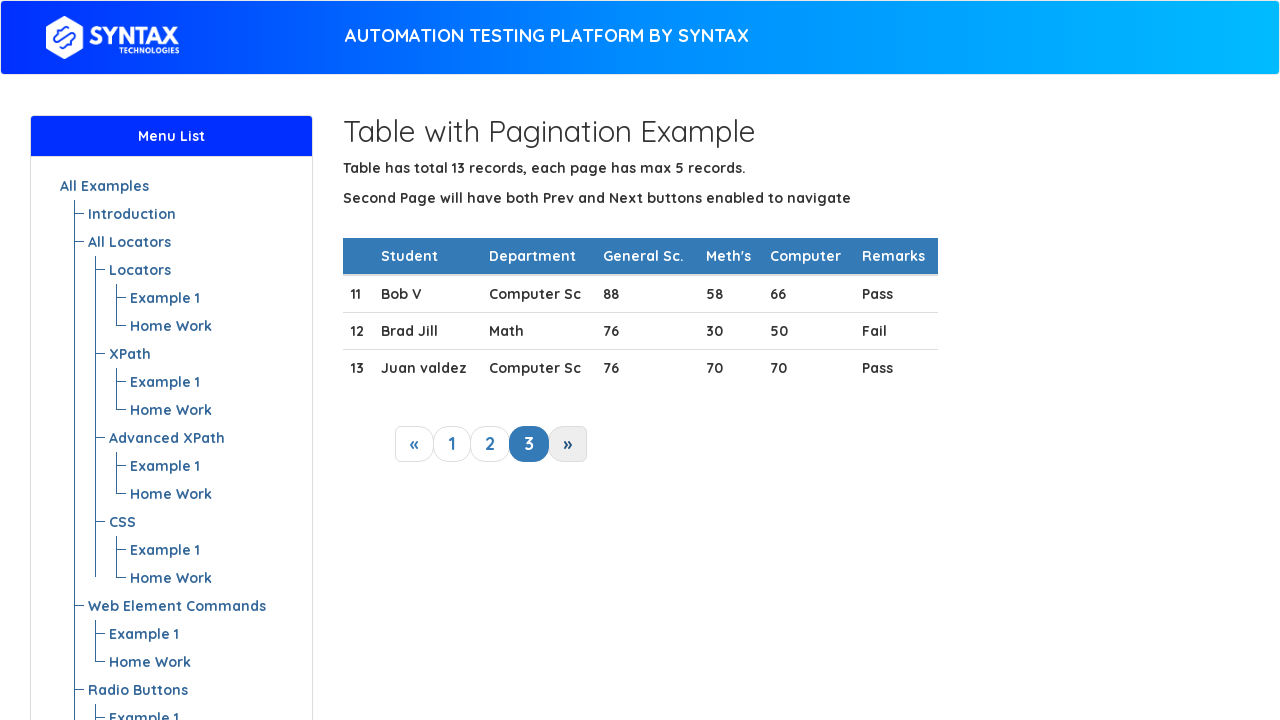

Retrieved 3 rows from current table page
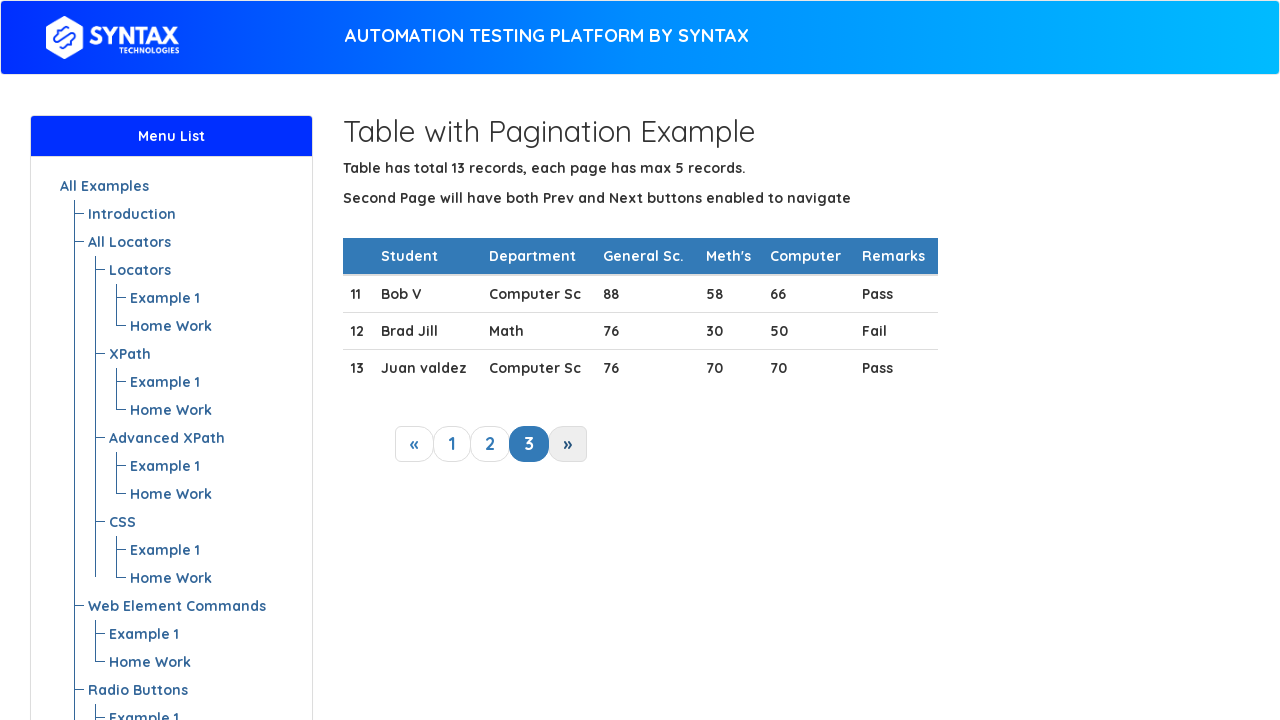

Clicked next button to navigate to next page at (568, 444) on a.next_link
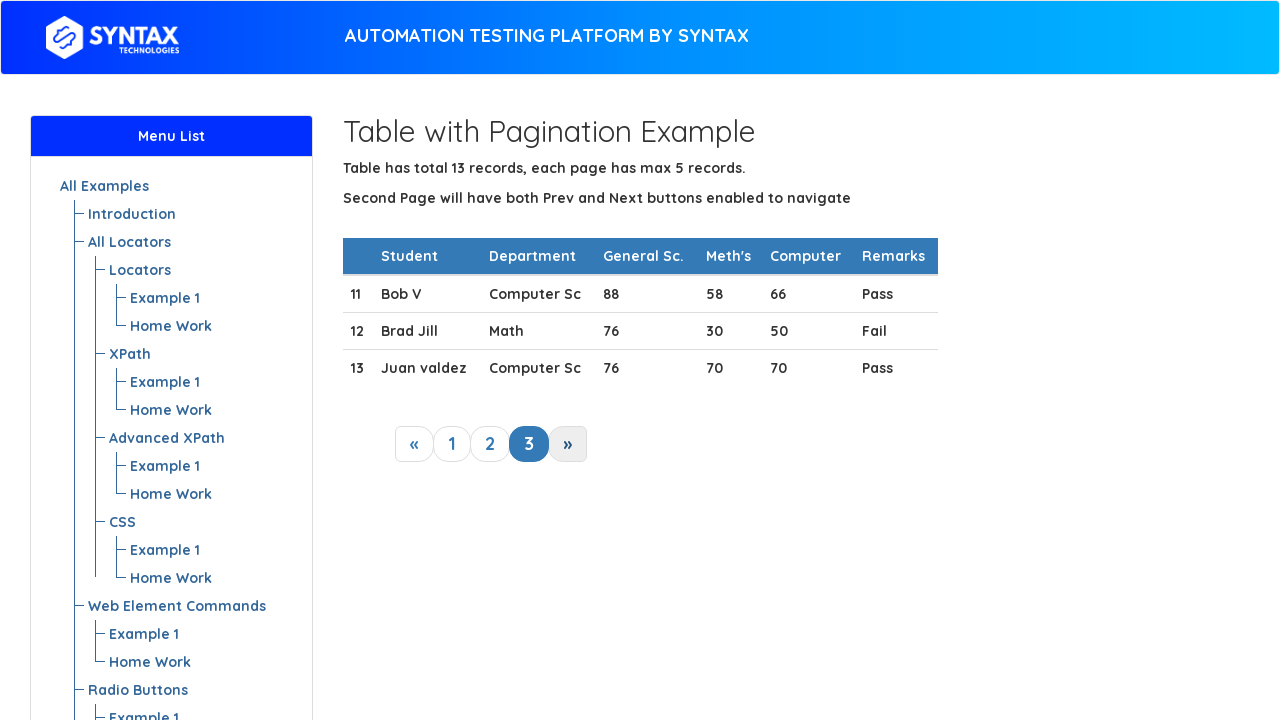

Waited for table to update after pagination
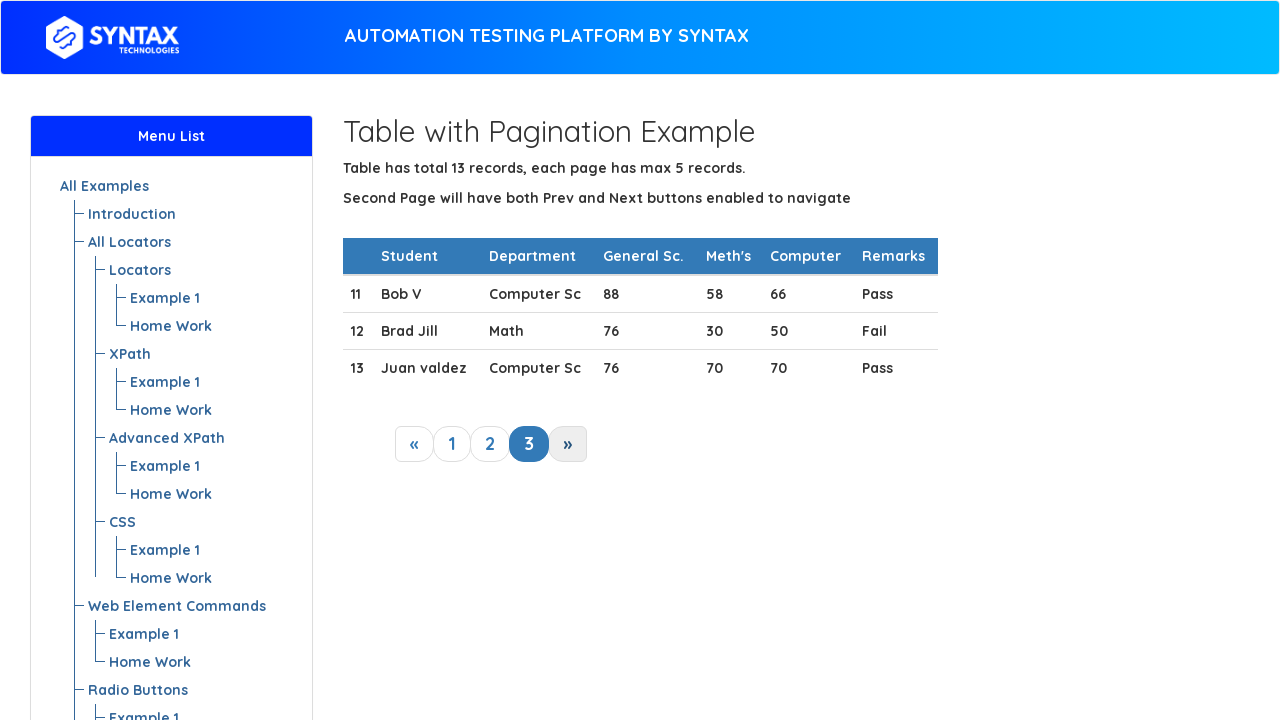

Retrieved 3 rows from current table page
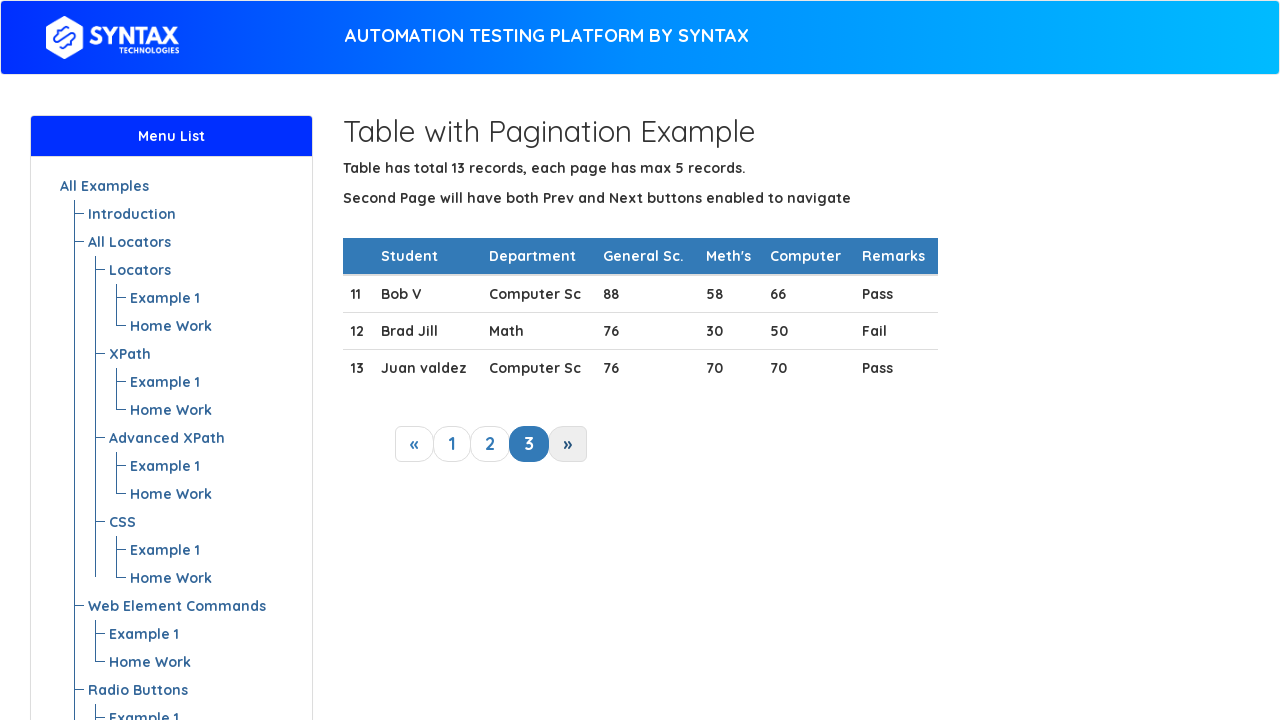

Clicked next button to navigate to next page at (568, 444) on a.next_link
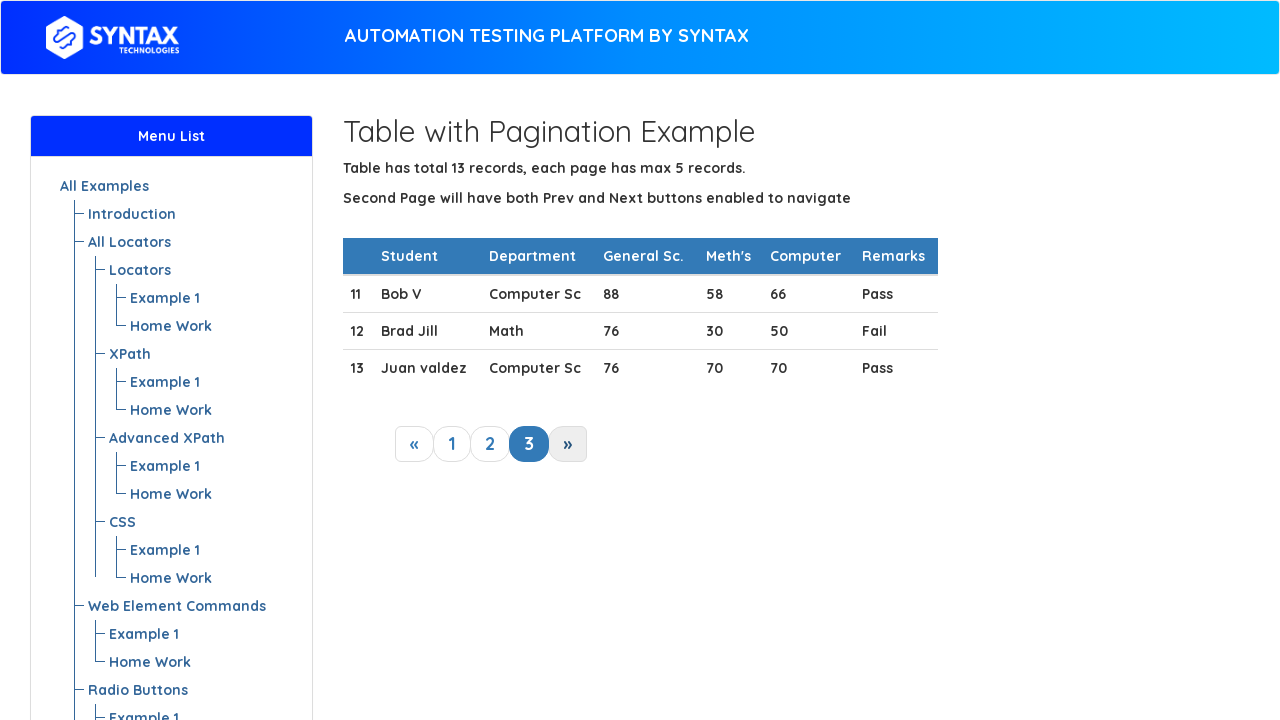

Waited for table to update after pagination
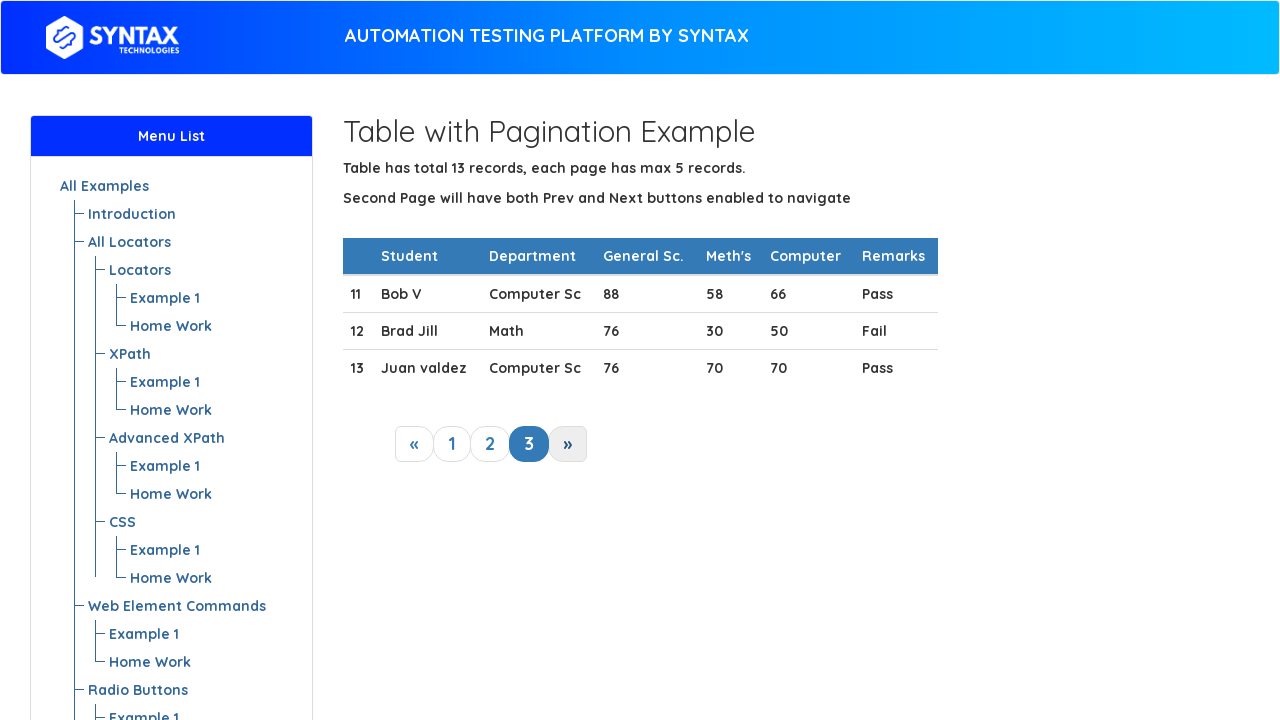

Retrieved 3 rows from current table page
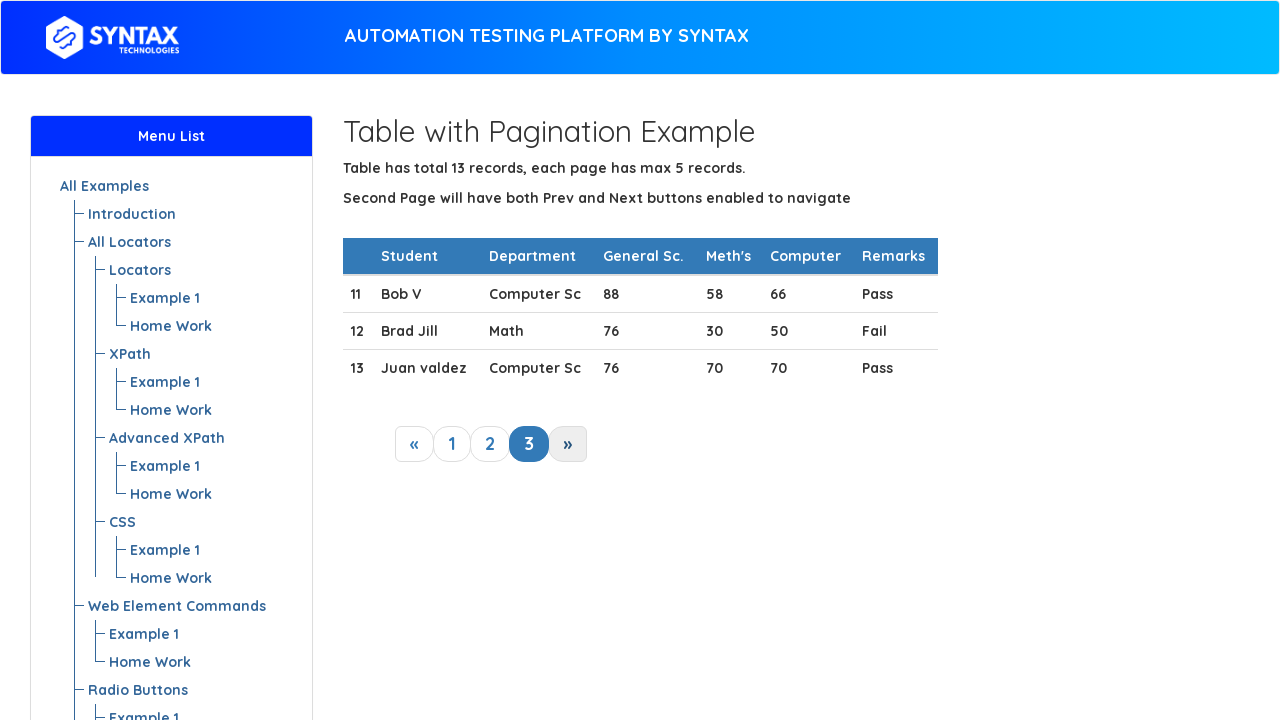

Clicked next button to navigate to next page at (568, 444) on a.next_link
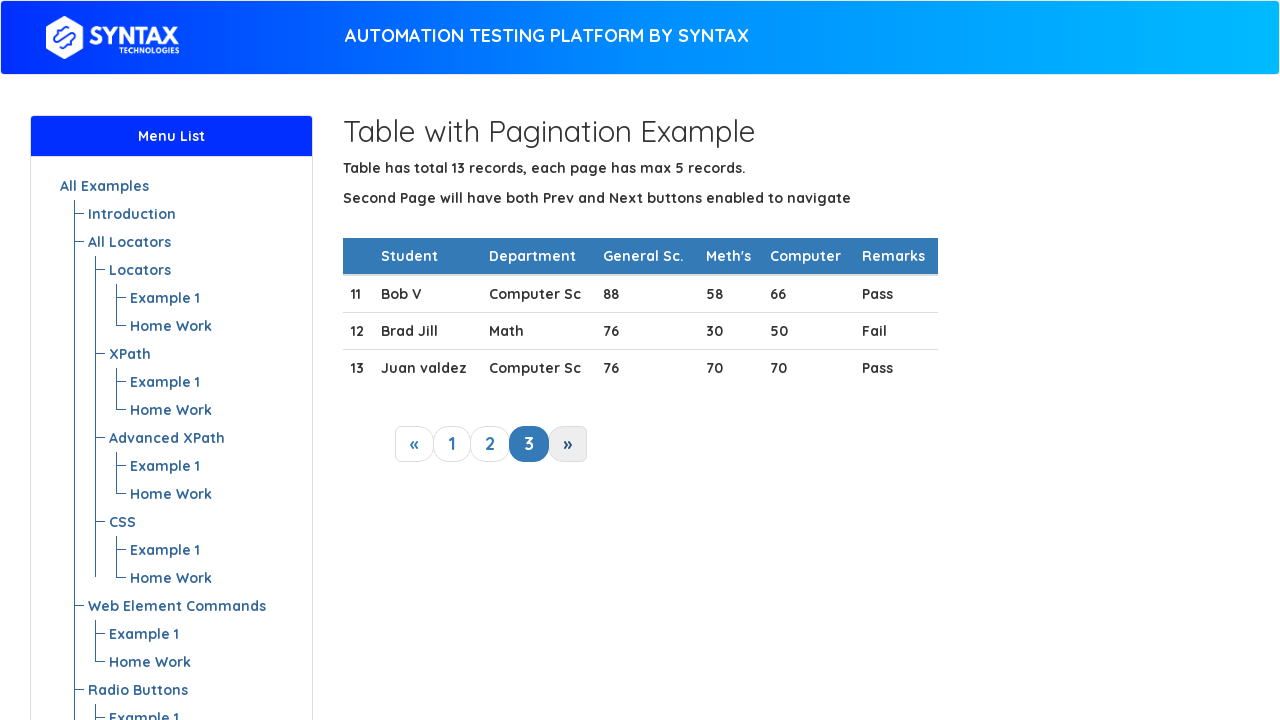

Waited for table to update after pagination
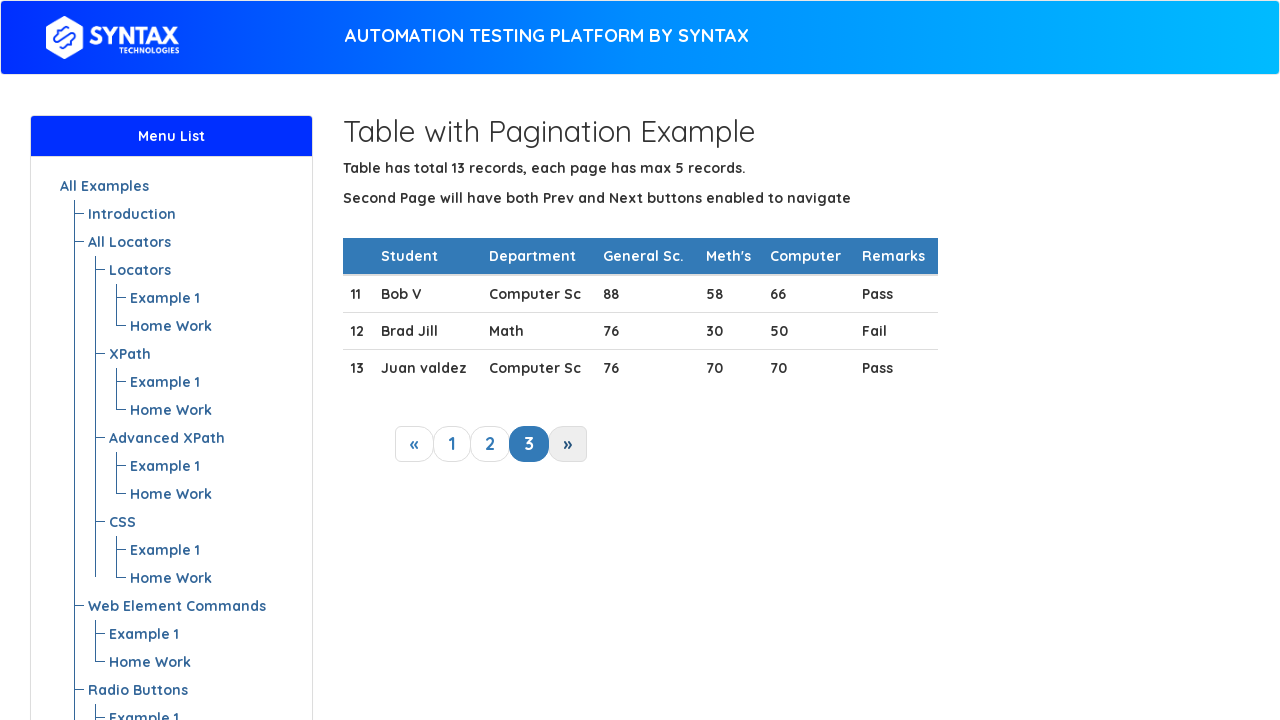

Retrieved 3 rows from current table page
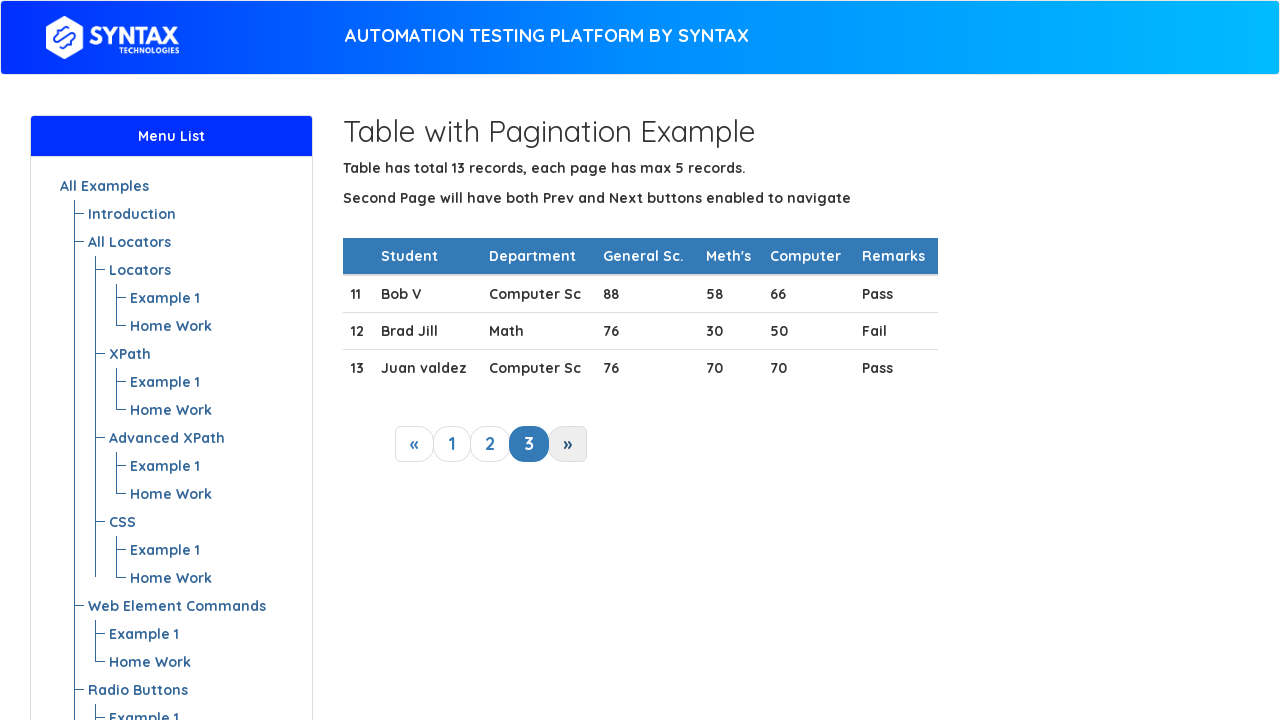

Clicked next button to navigate to next page at (568, 444) on a.next_link
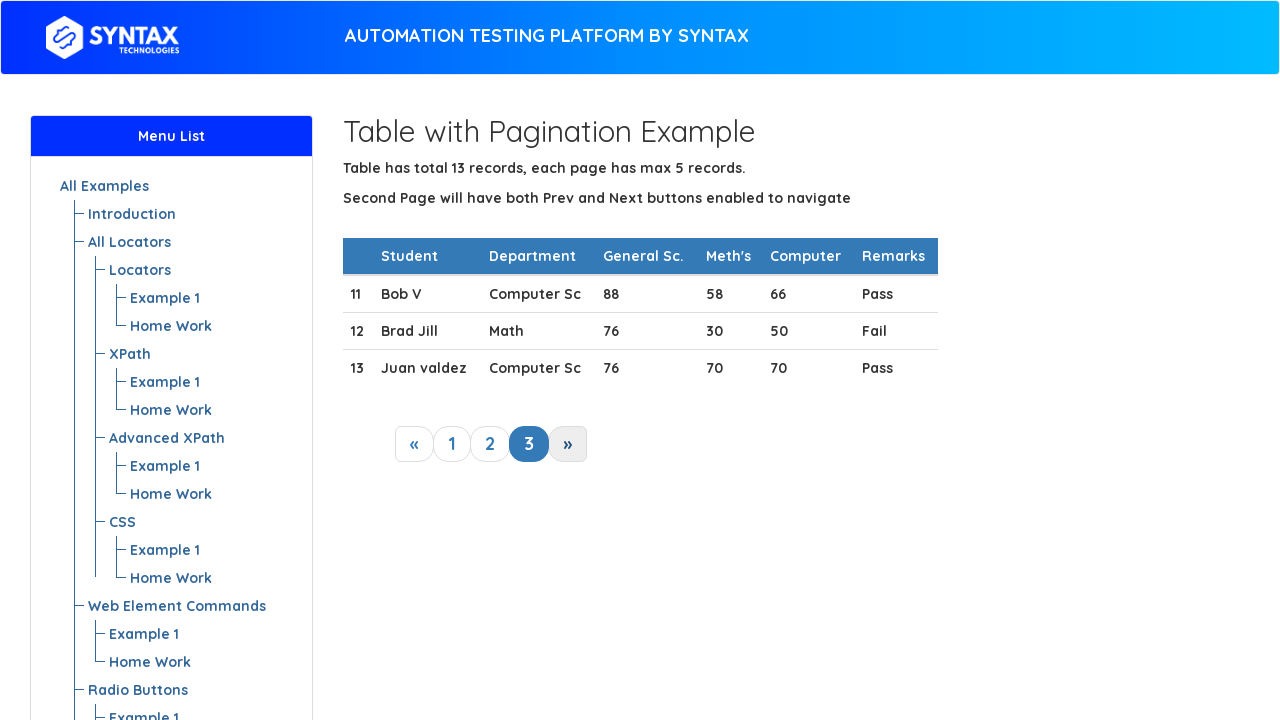

Waited for table to update after pagination
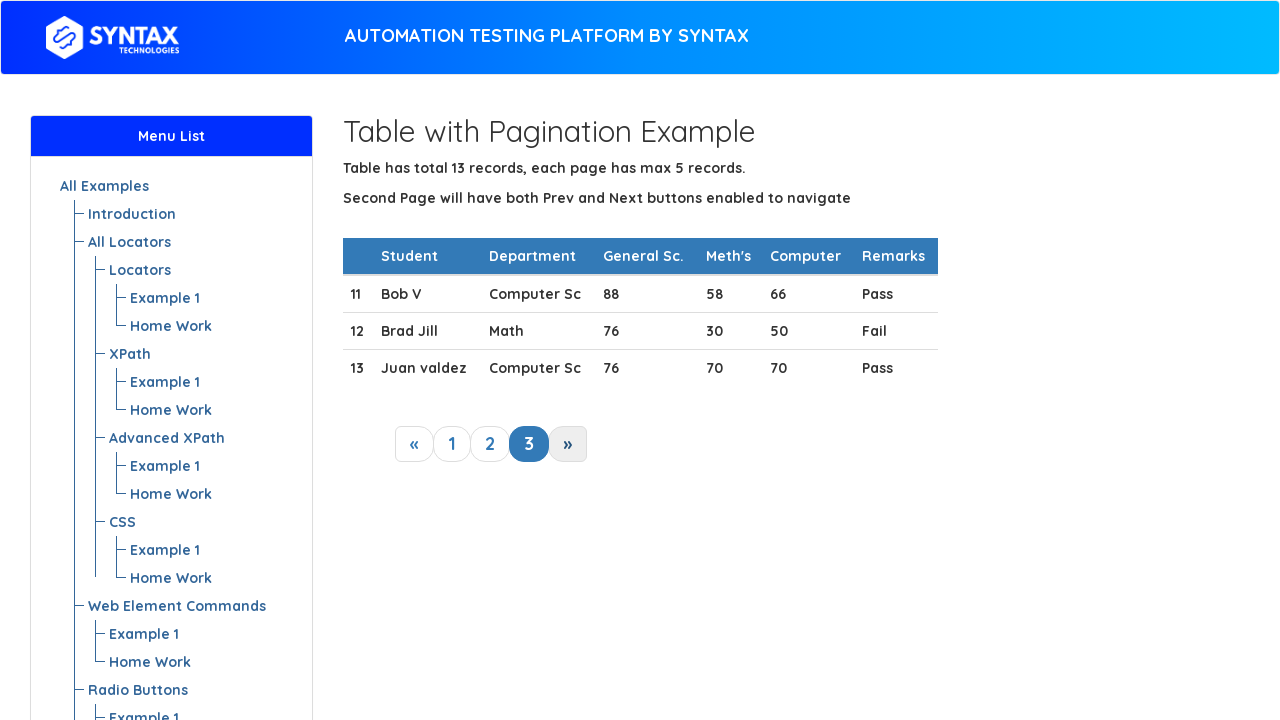

Retrieved 3 rows from current table page
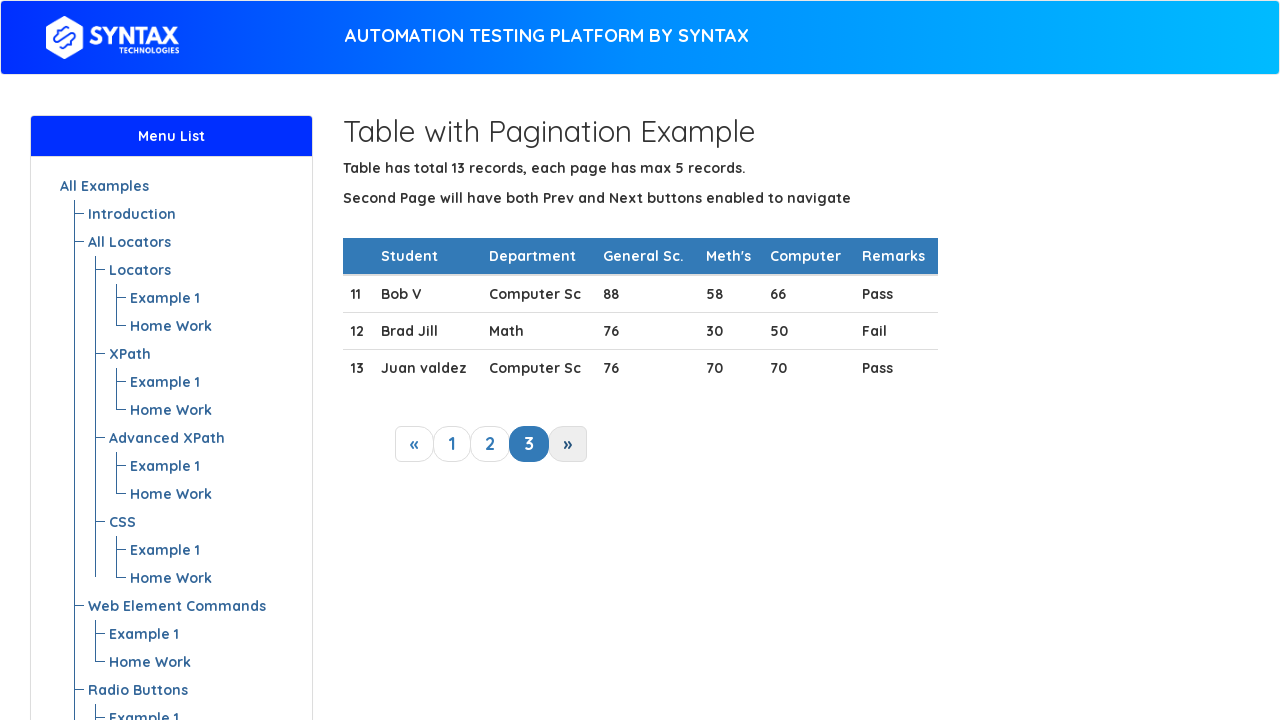

Clicked next button to navigate to next page at (568, 444) on a.next_link
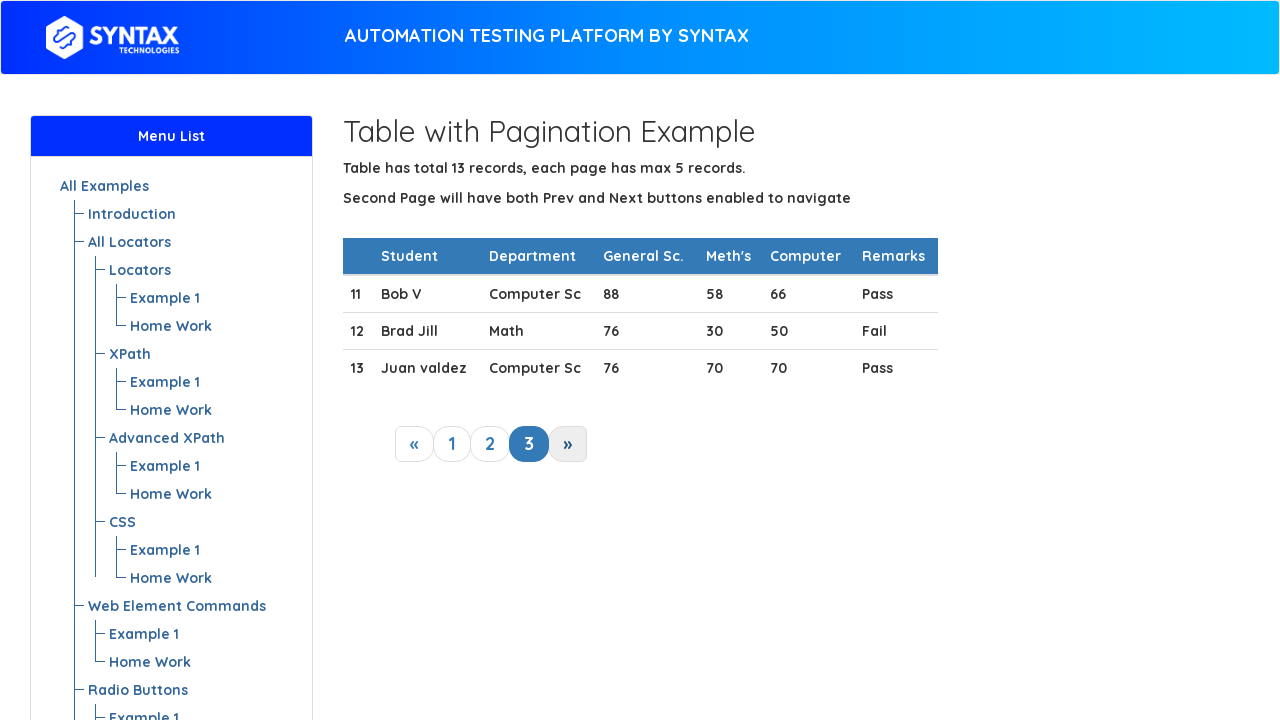

Waited for table to update after pagination
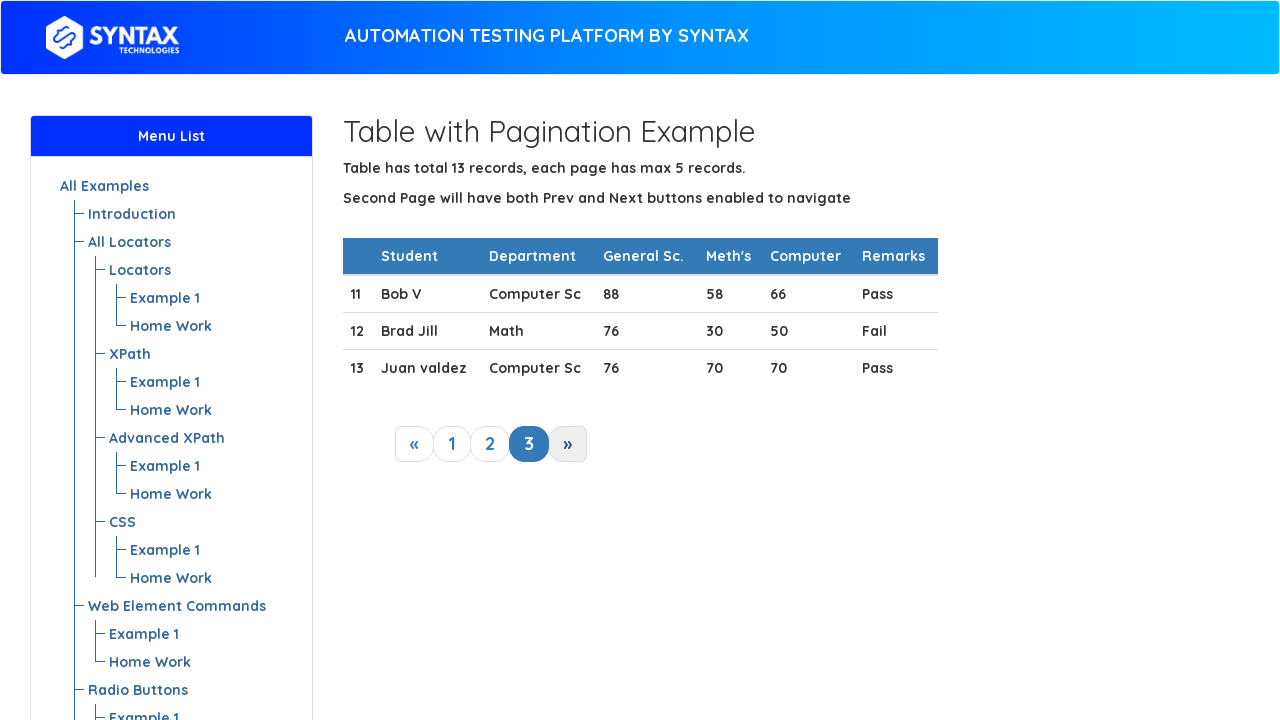

Retrieved 3 rows from current table page
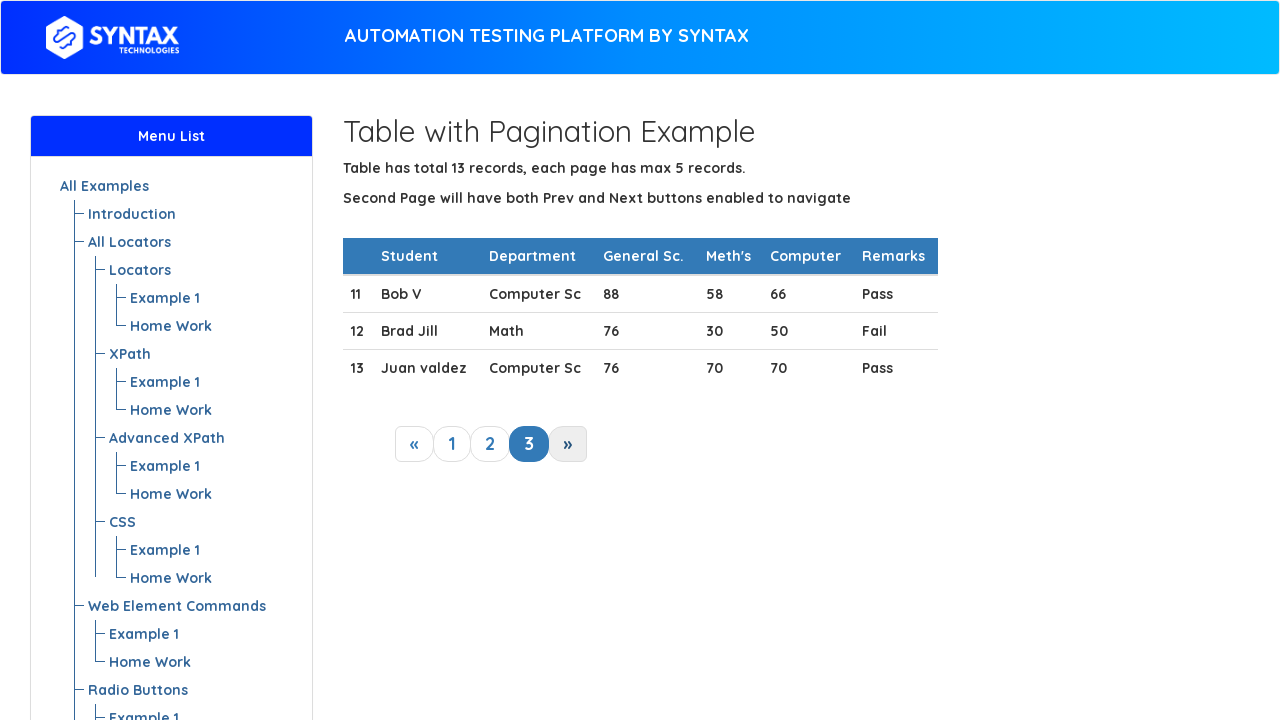

Clicked next button to navigate to next page at (568, 444) on a.next_link
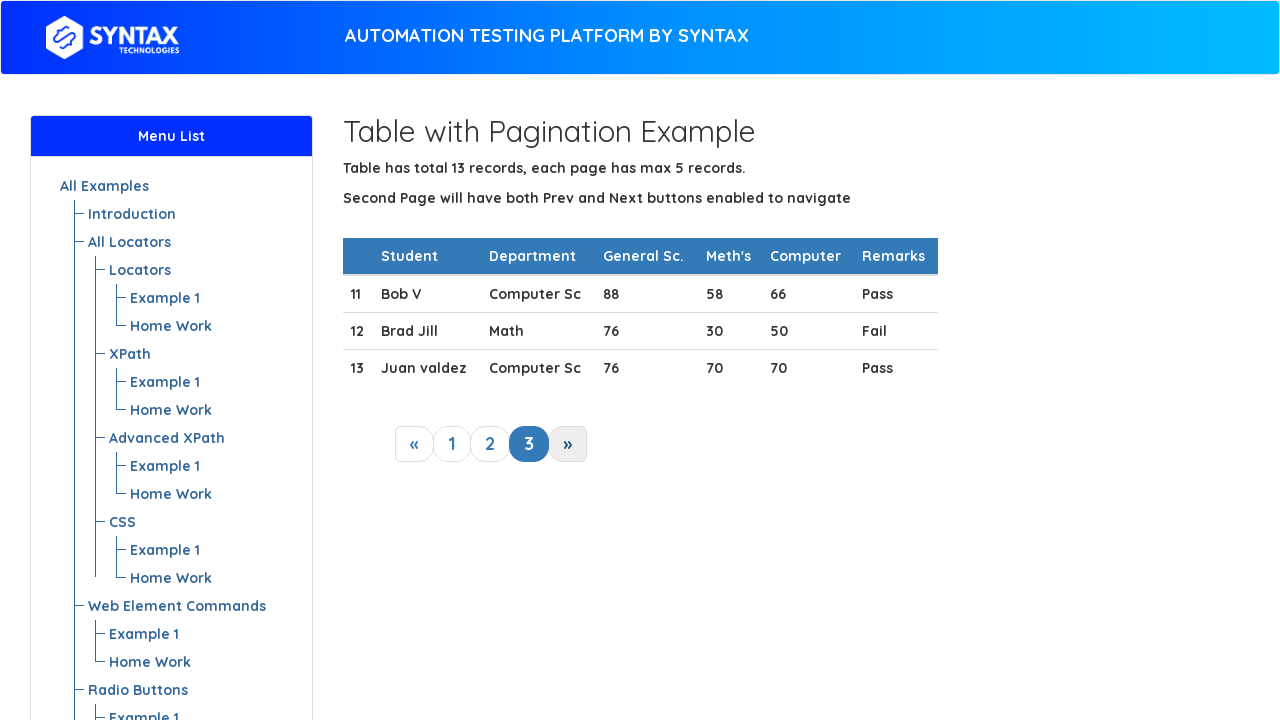

Waited for table to update after pagination
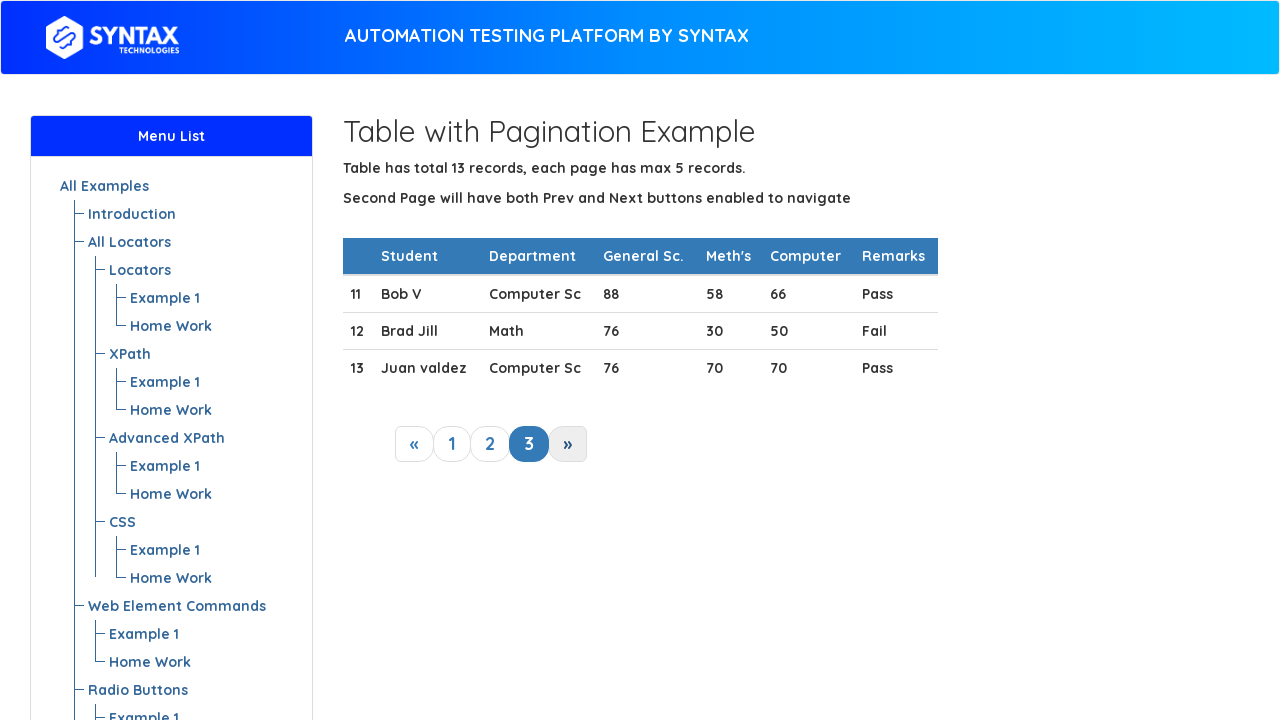

Retrieved 3 rows from current table page
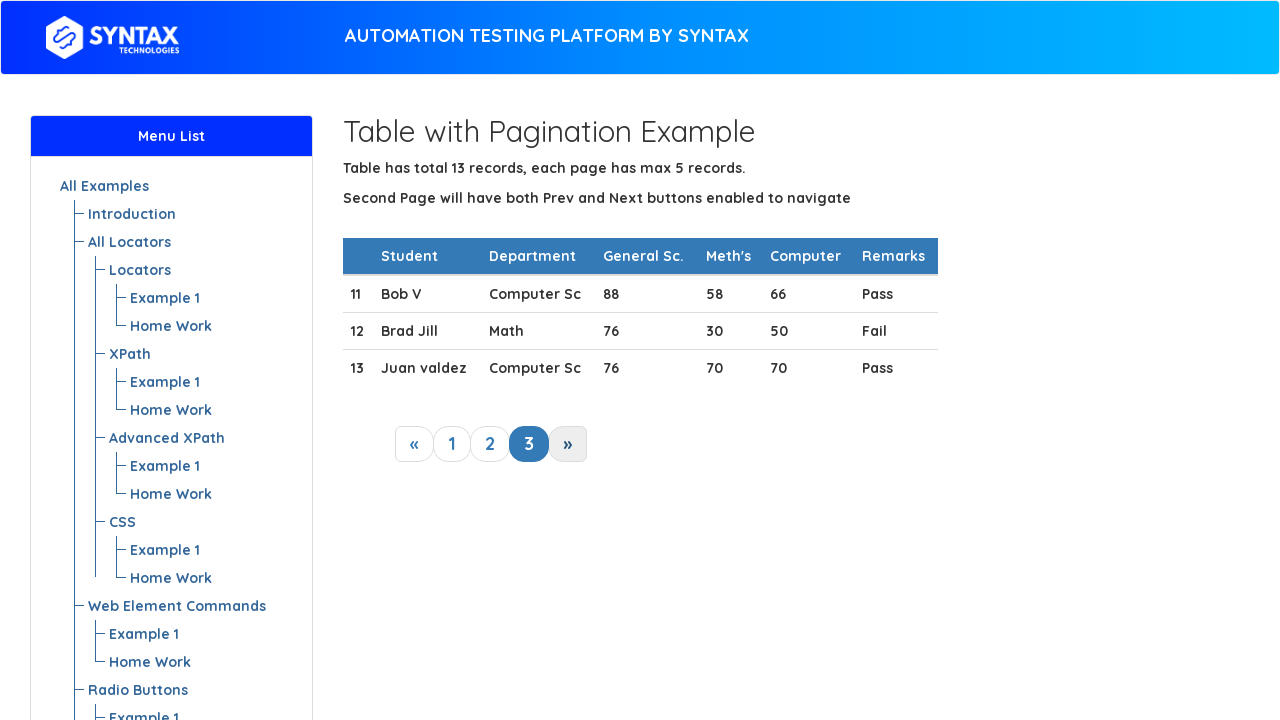

Clicked next button to navigate to next page at (568, 444) on a.next_link
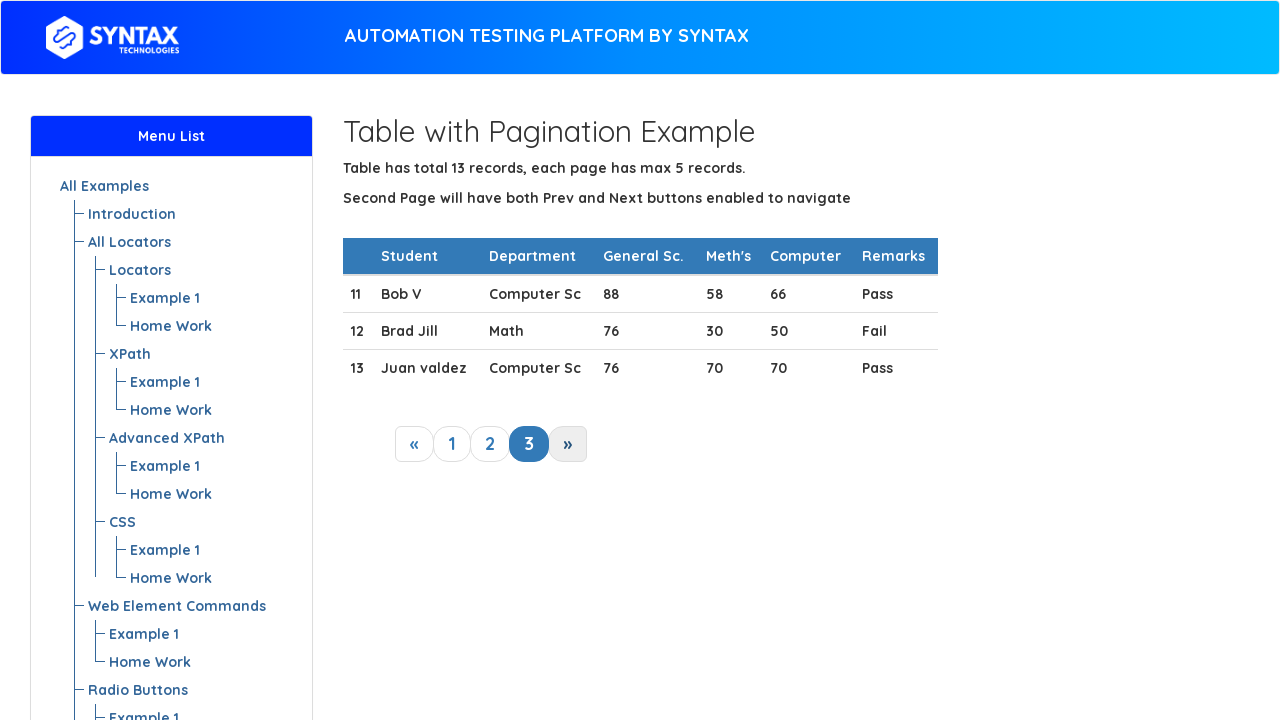

Waited for table to update after pagination
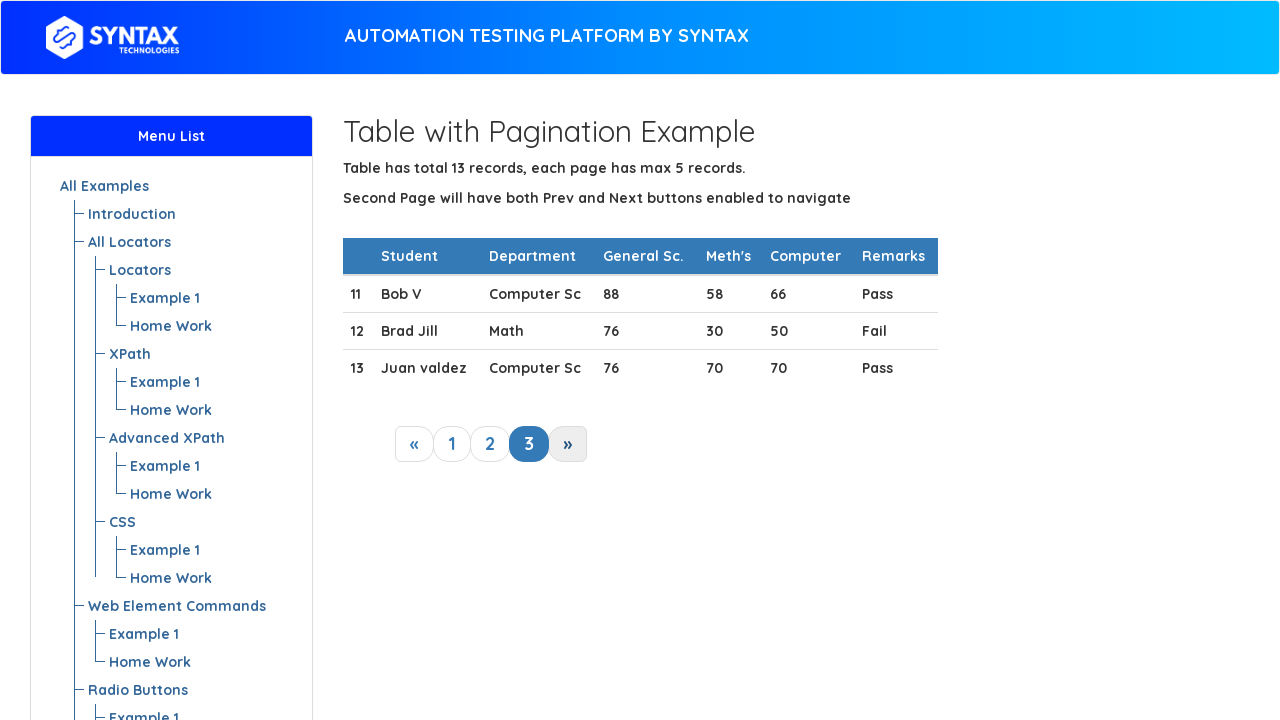

Retrieved 3 rows from current table page
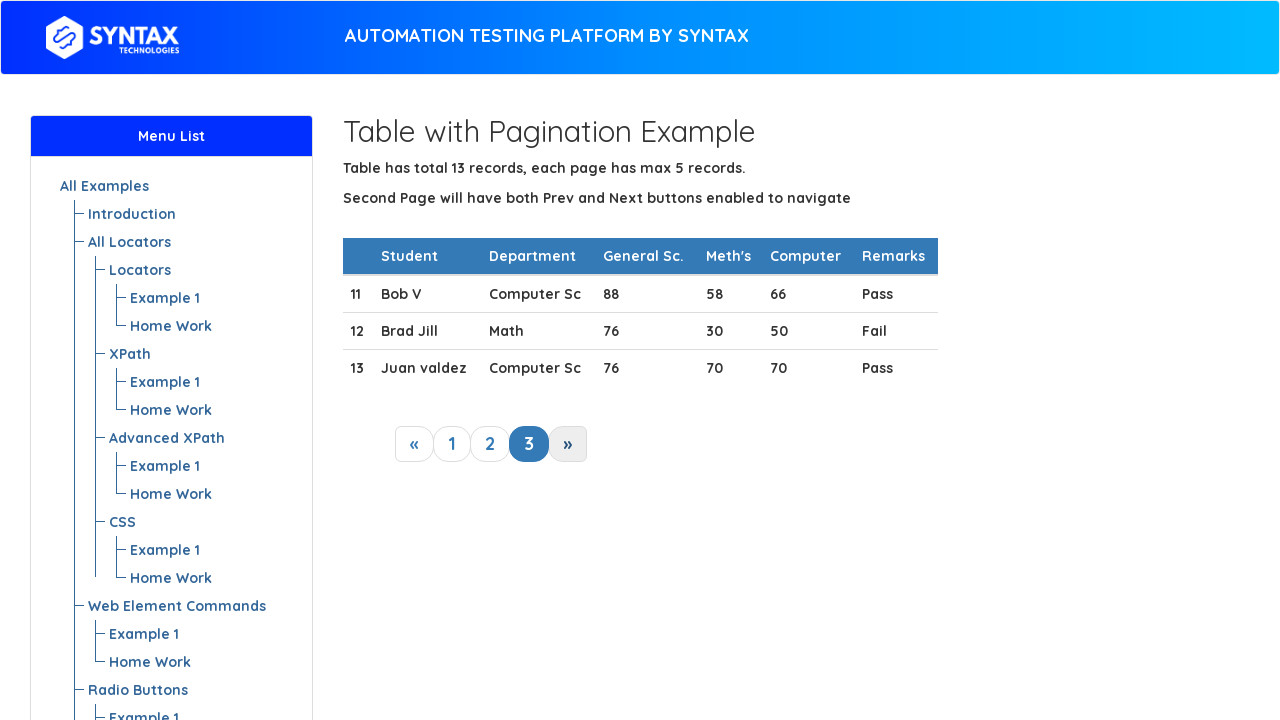

Clicked next button to navigate to next page at (568, 444) on a.next_link
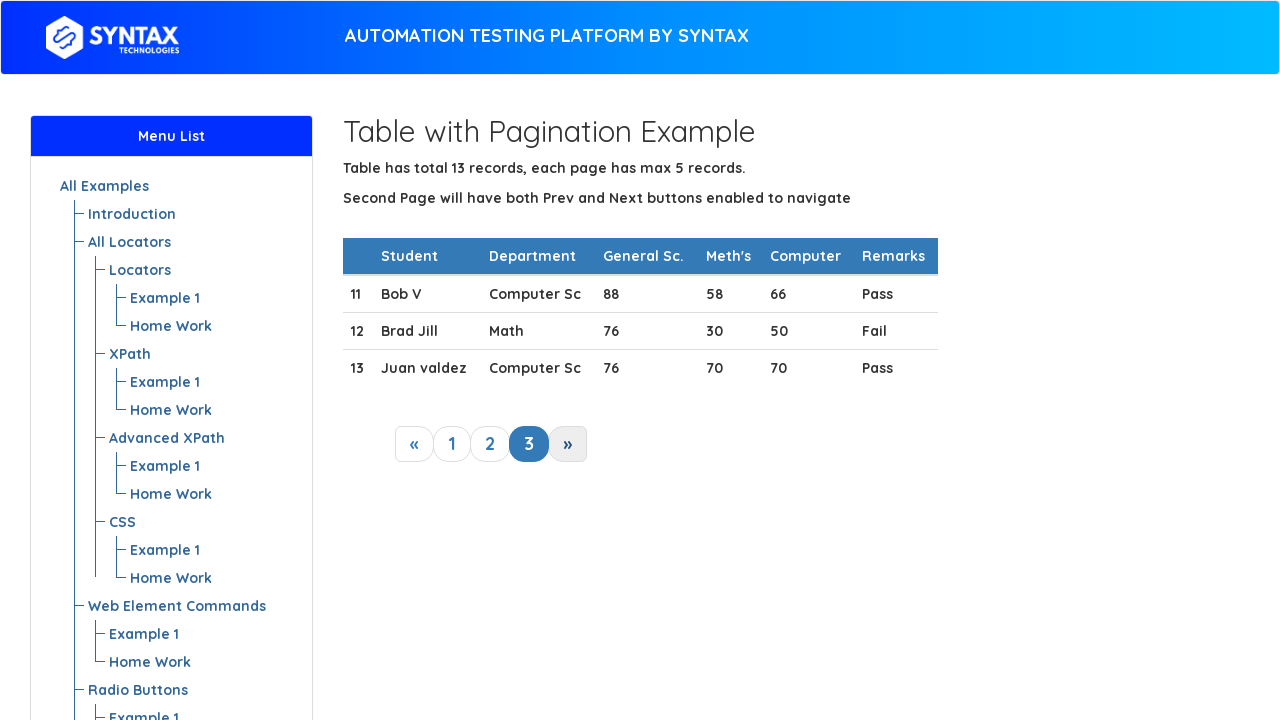

Waited for table to update after pagination
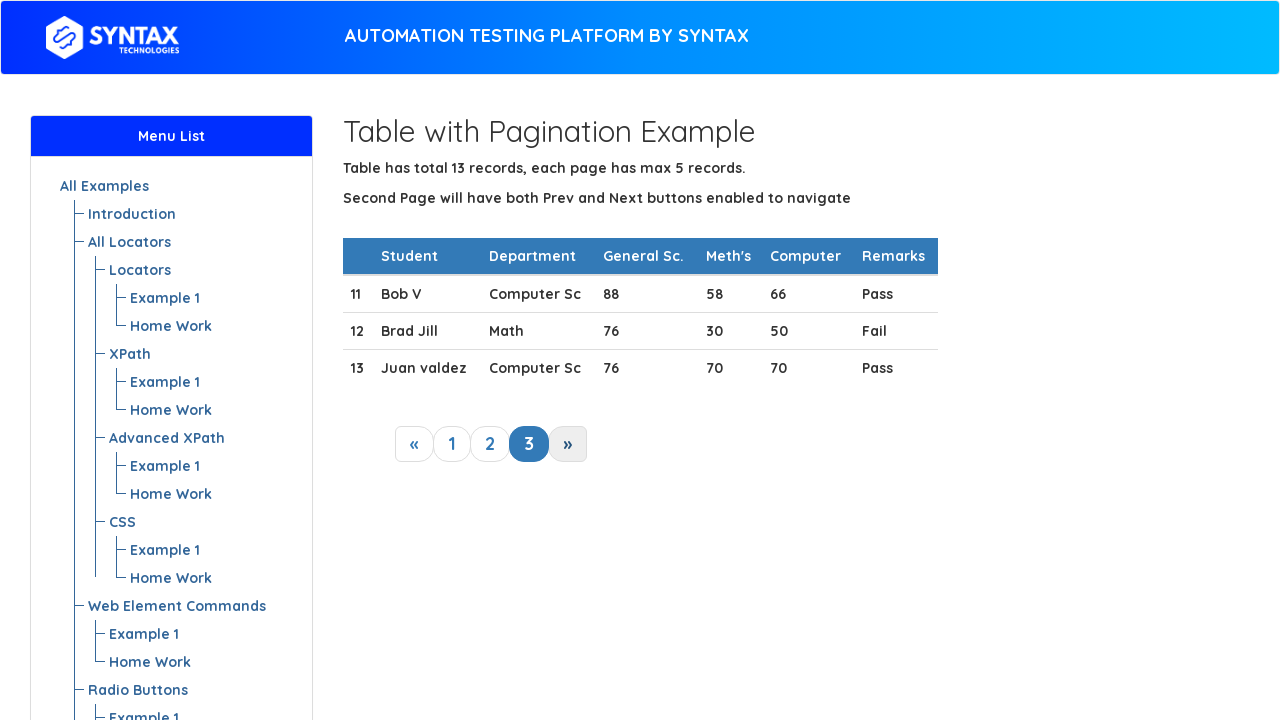

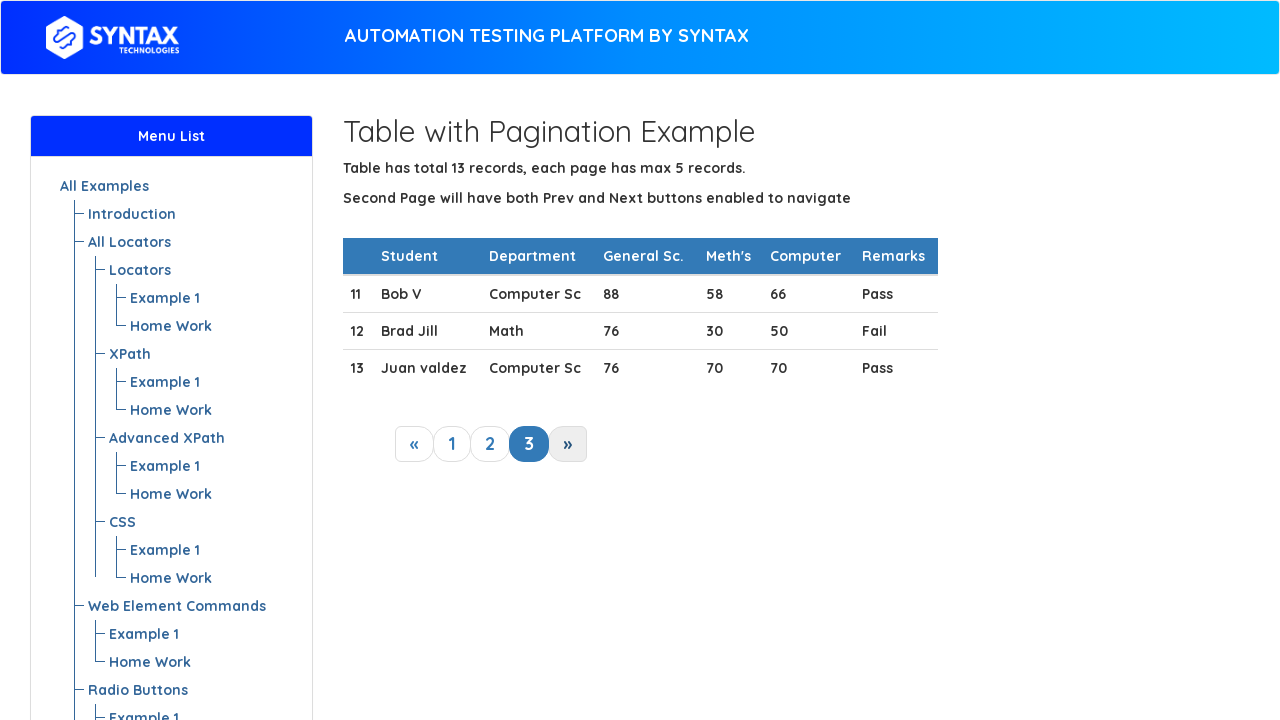